Tests deleting a task from the incomplete task list

Starting URL: https://abhigyank.github.io/To-Do-List/

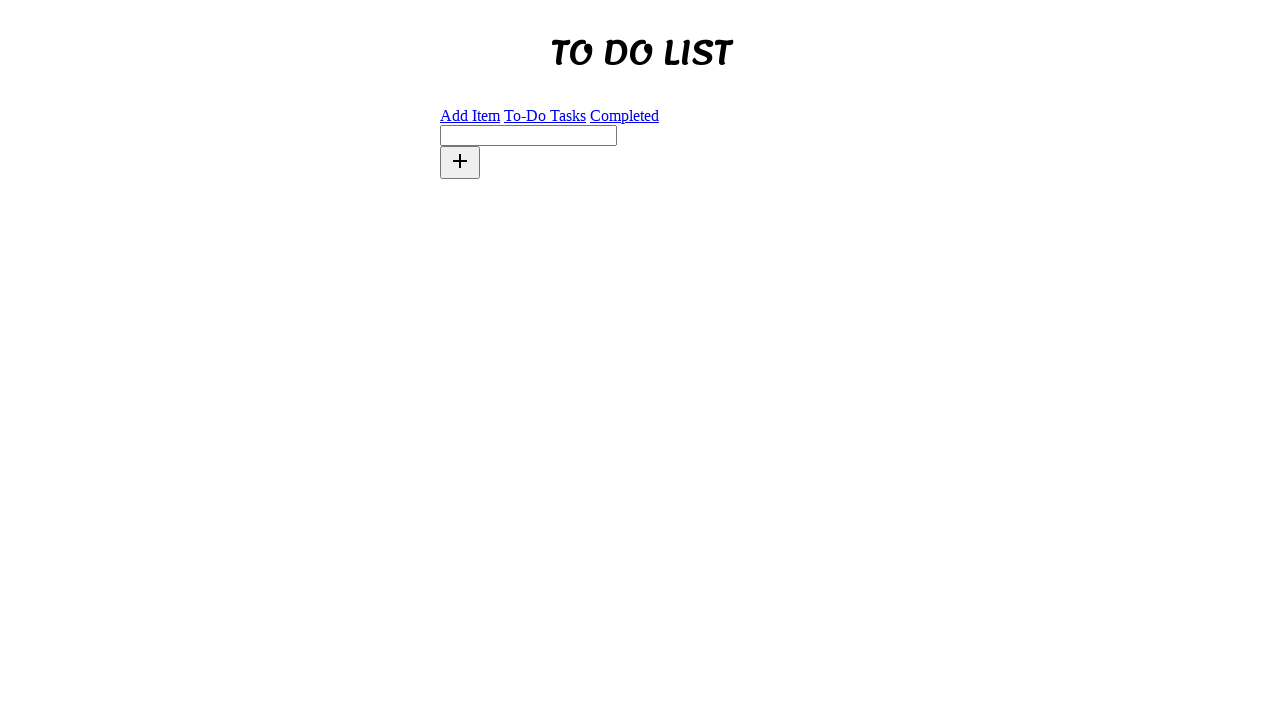

Cleared local storage
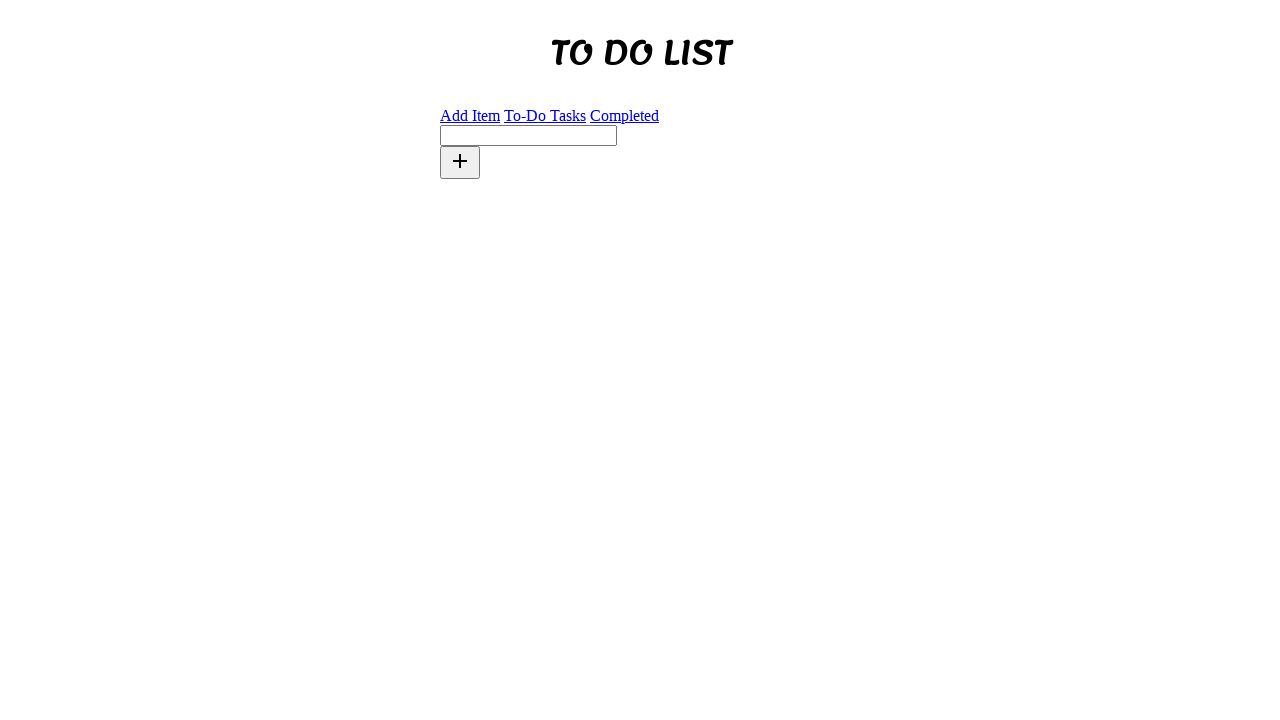

Reloaded the page
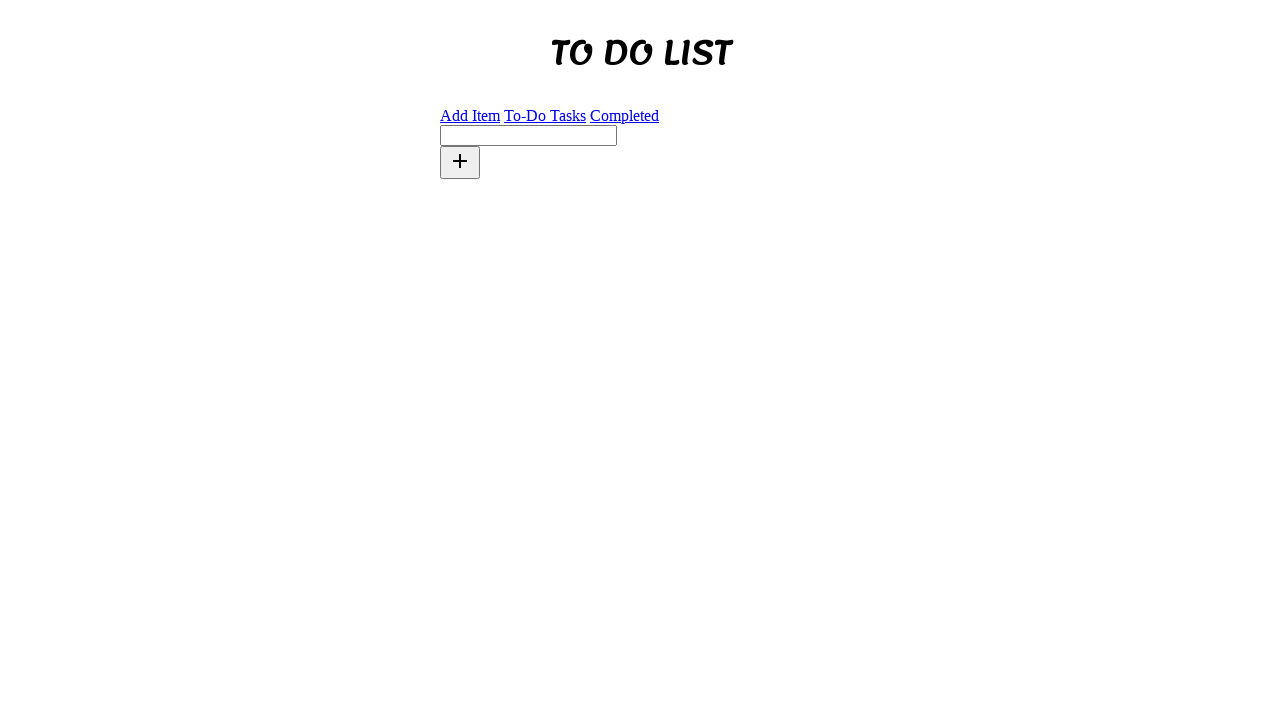

Filled new task input with 'Delete me' on #new-task
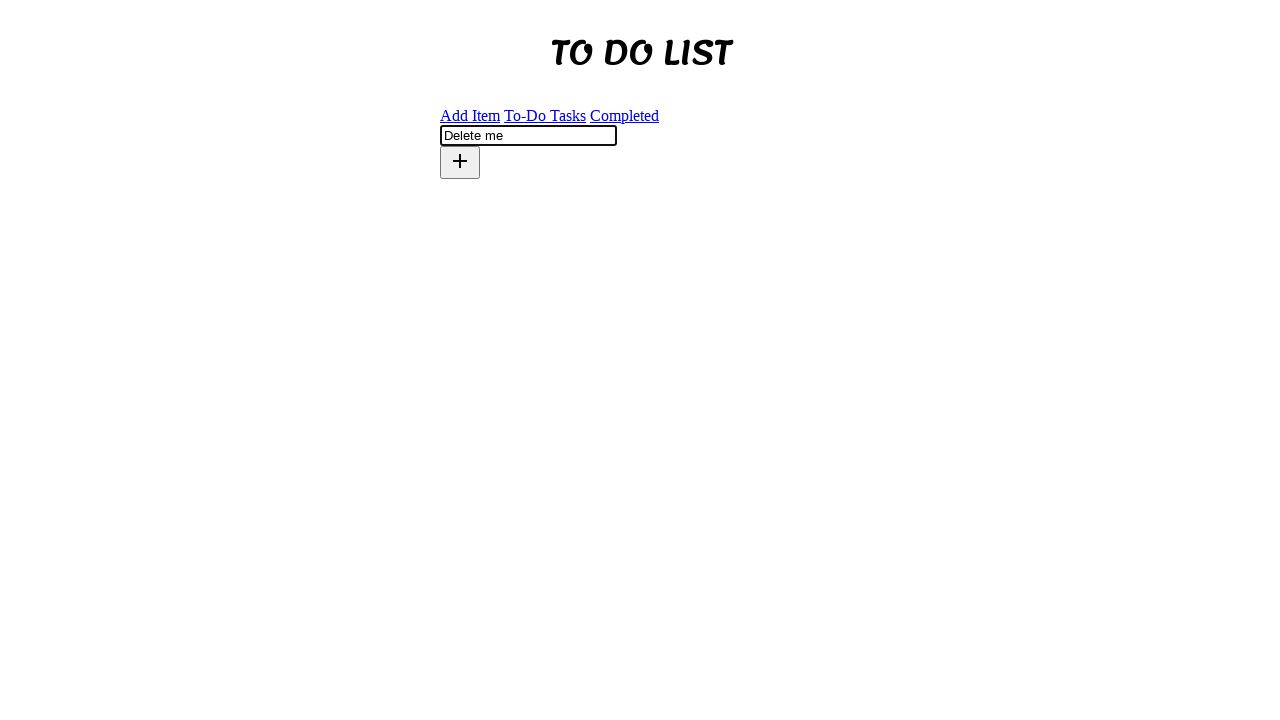

Clicked add task button at (460, 162) on button >> nth=0
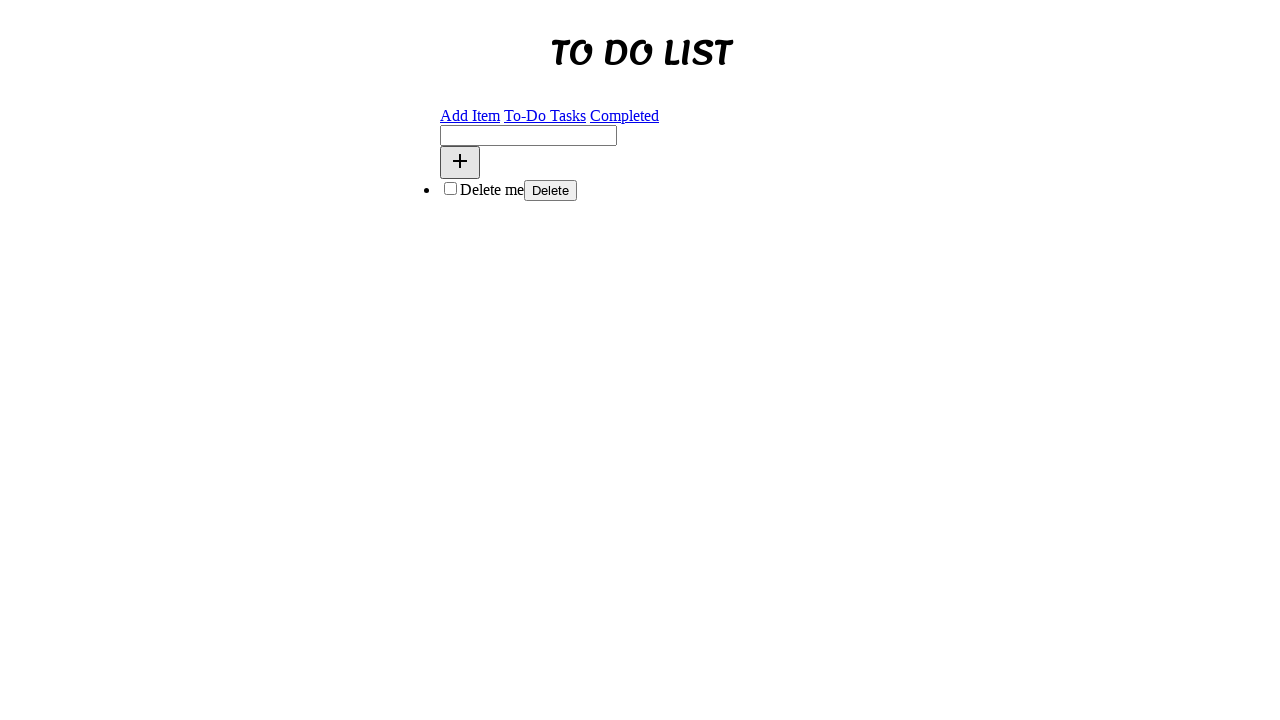

Navigated to To-Do tab at (545, 115) on xpath=//*[@href="#todo"]
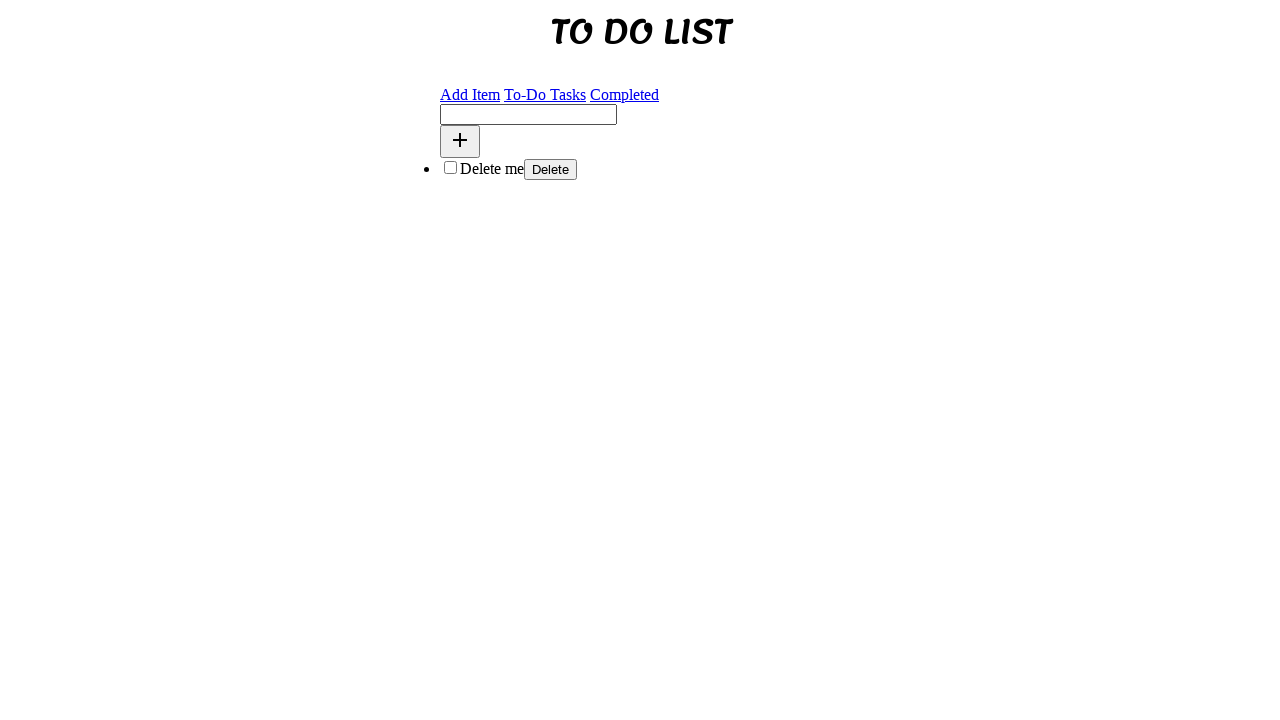

Clicked delete button for the first task in incomplete list at (550, 169) on #incomplete-tasks .delete >> nth=0
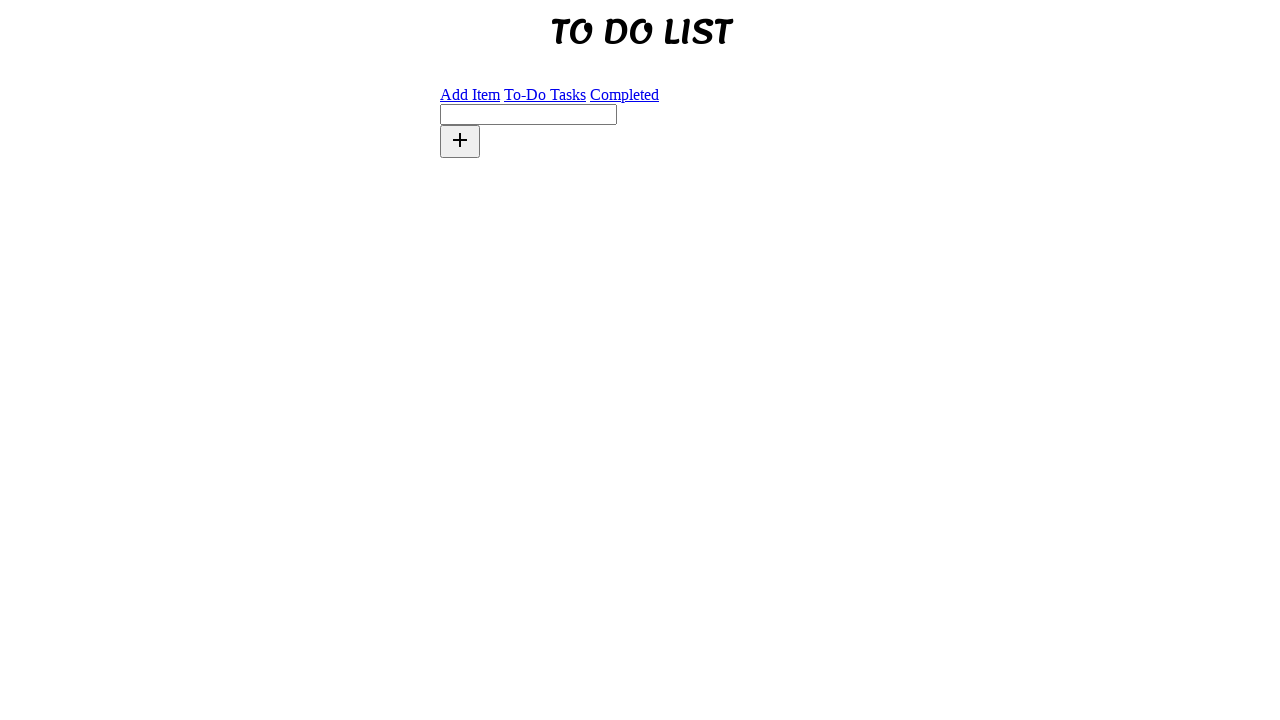

Verified that incomplete task list is now empty
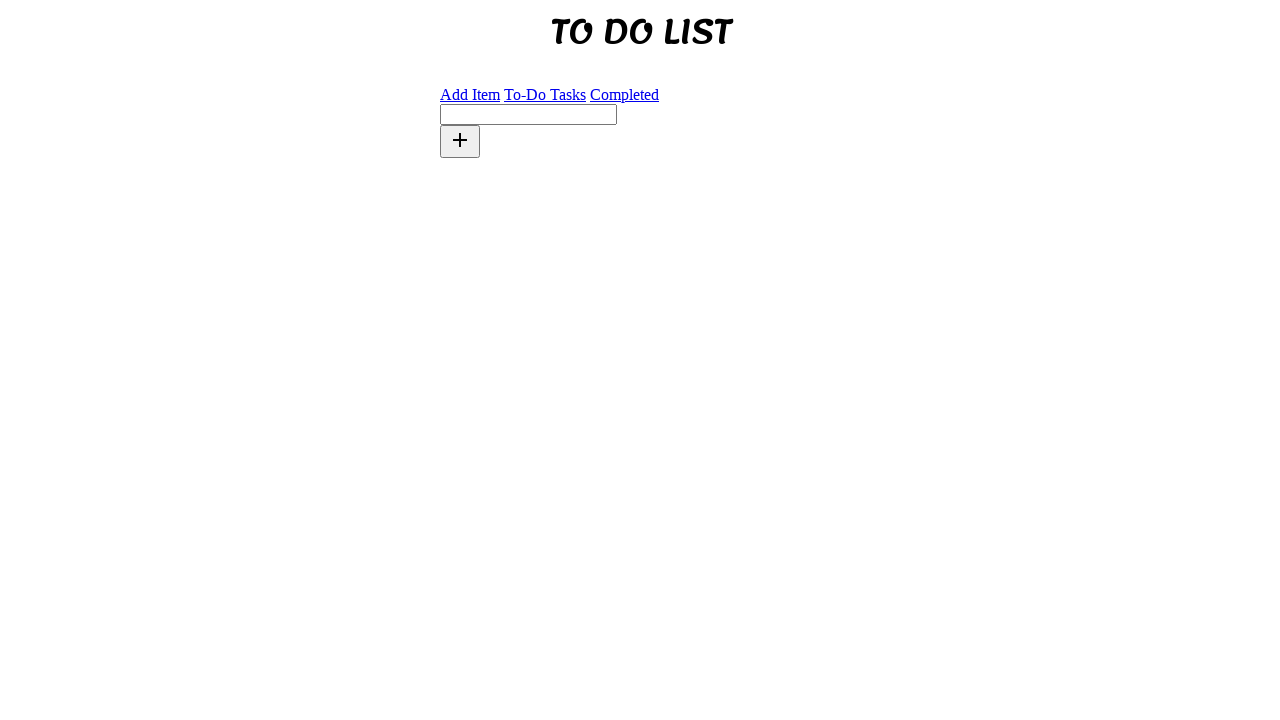

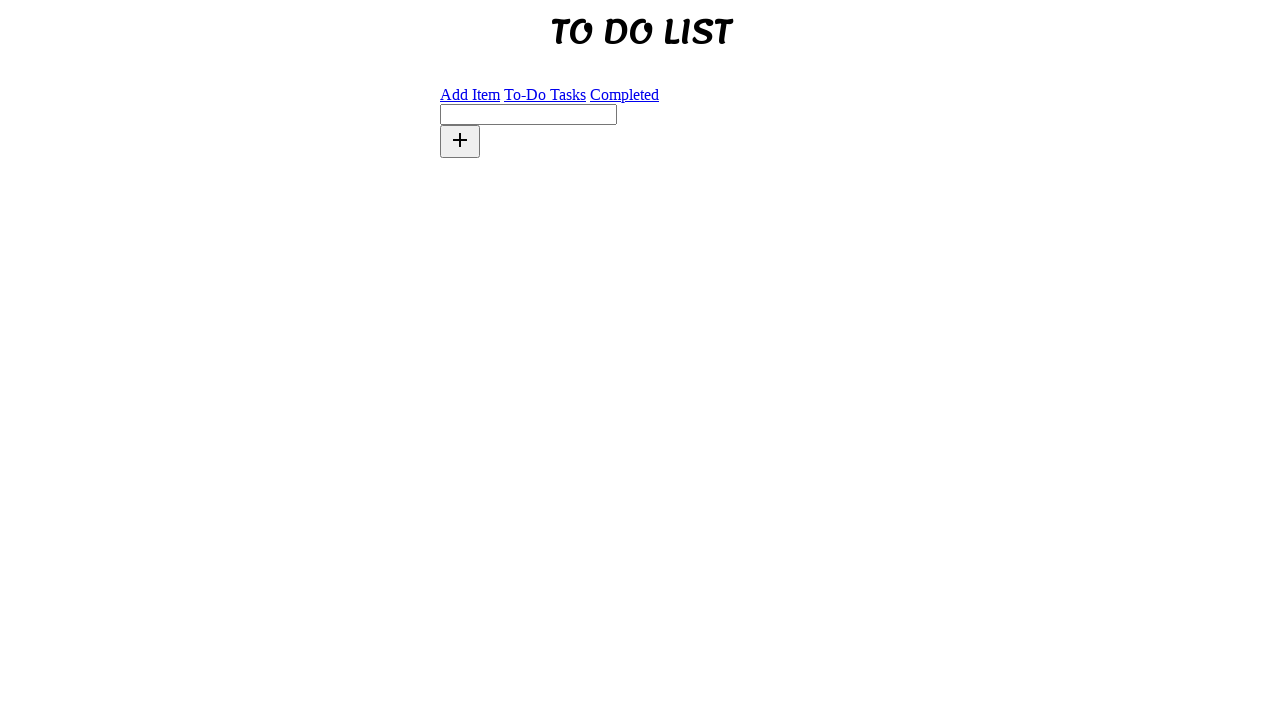